Navigates to demoblaze.com, locates the footer element and logo, and highlights them with a red border using JavaScript execution to verify element visibility.

Starting URL: https://www.demoblaze.com/

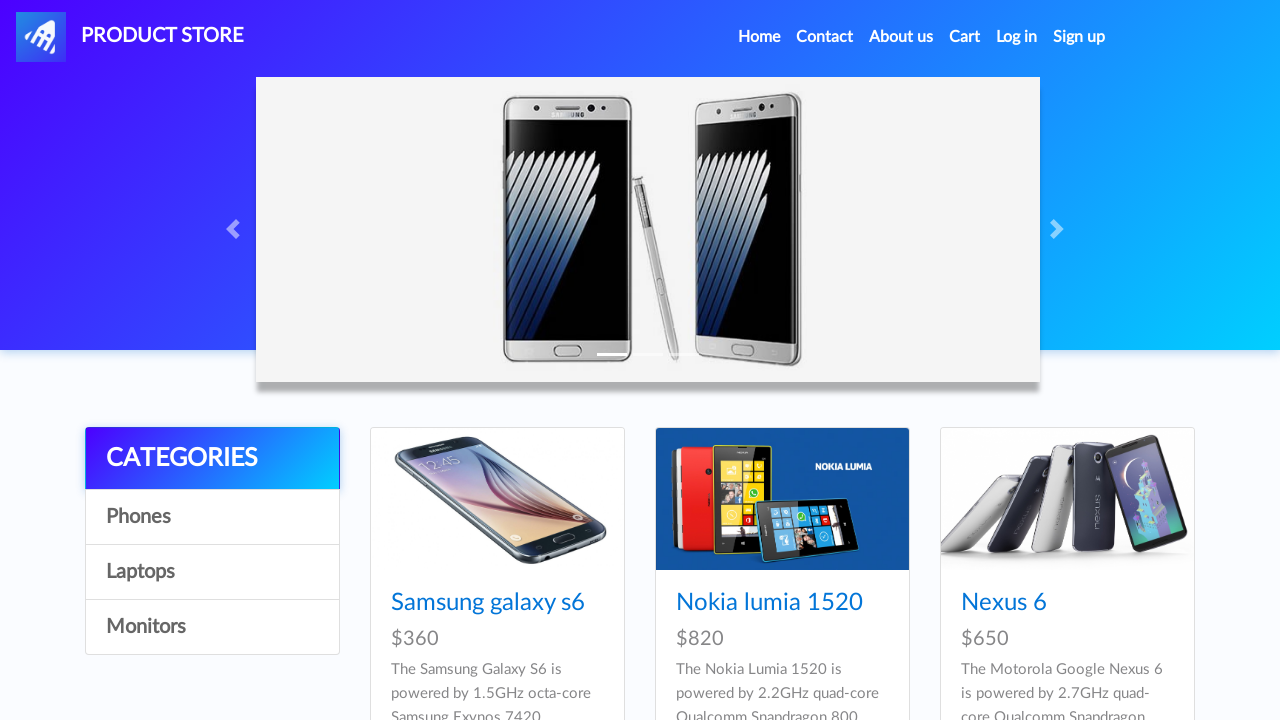

Waited for page to reach networkidle state
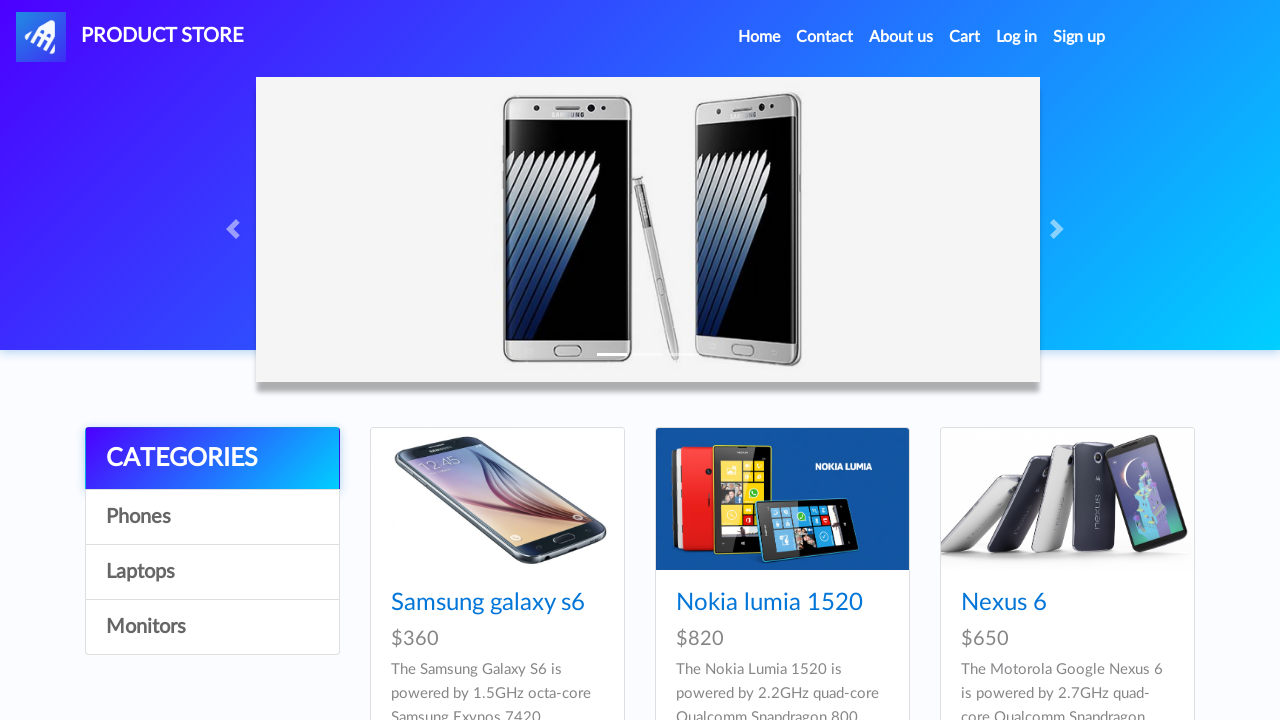

Located footer element with id 'footc'
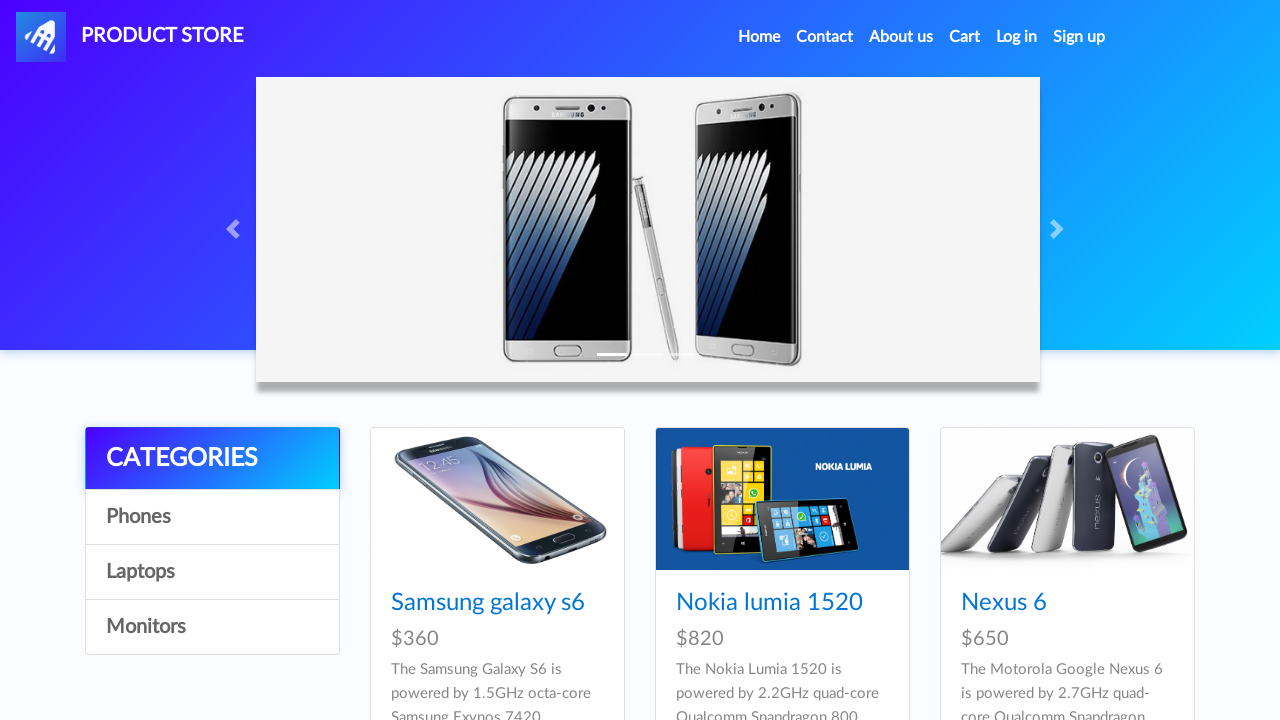

Footer element became visible
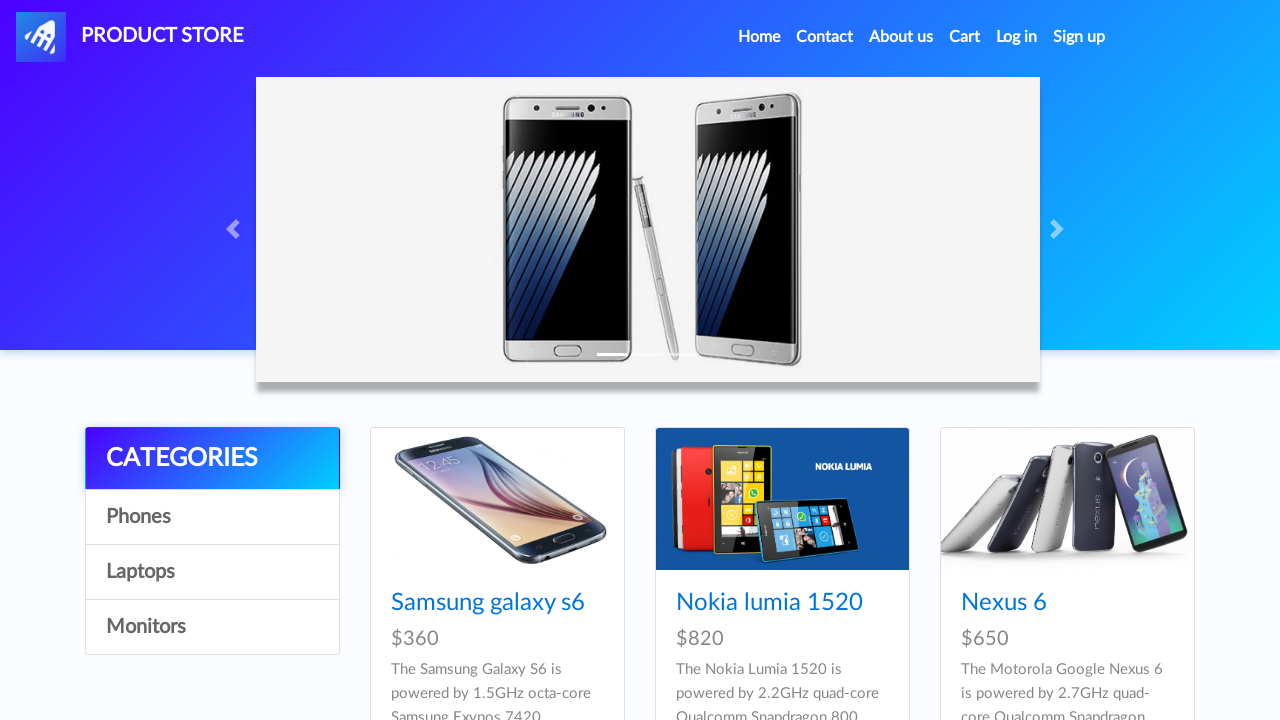

Applied red border style to footer element using JavaScript
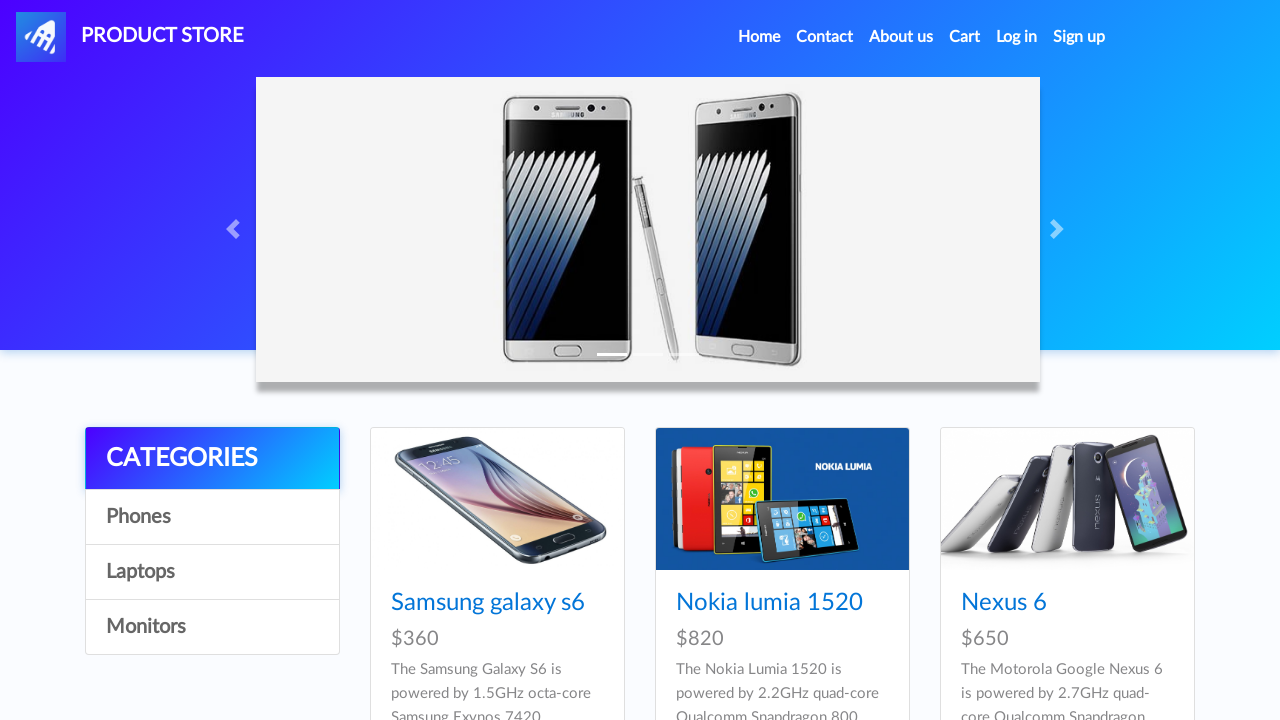

Located logo element at //*[@id='nava']/img
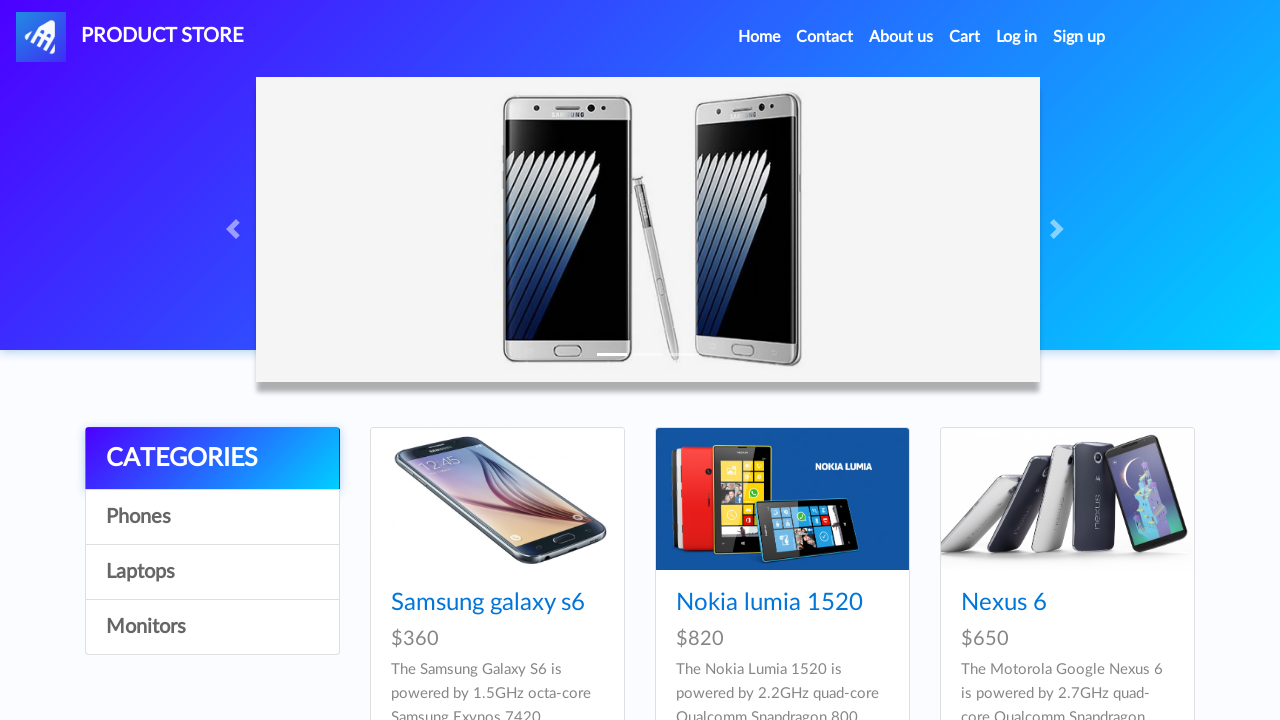

Logo element became visible
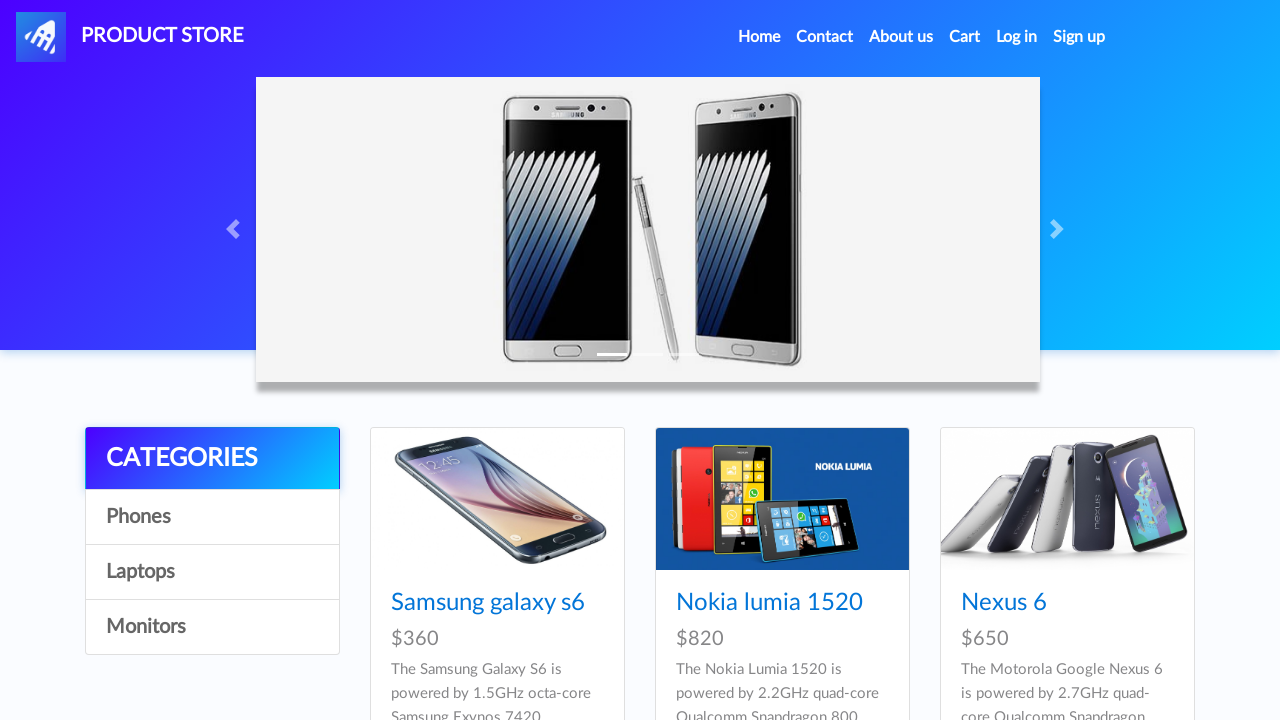

Applied red border style to logo element using JavaScript
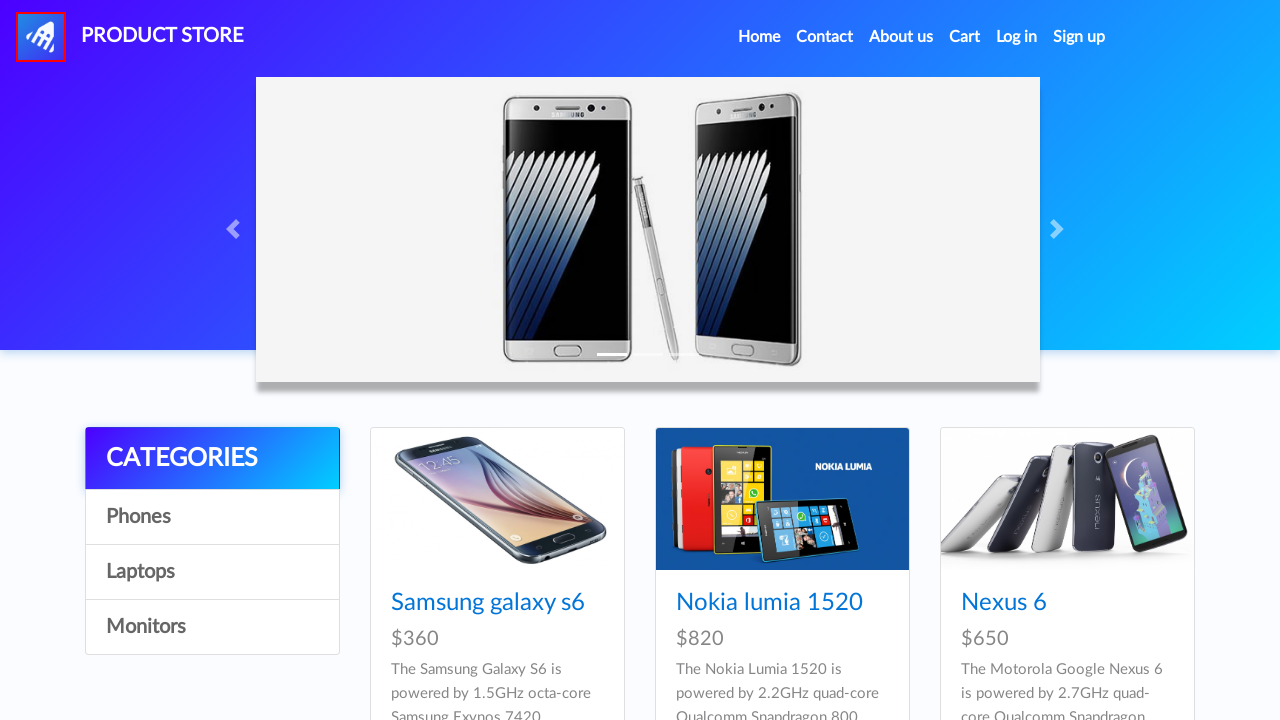

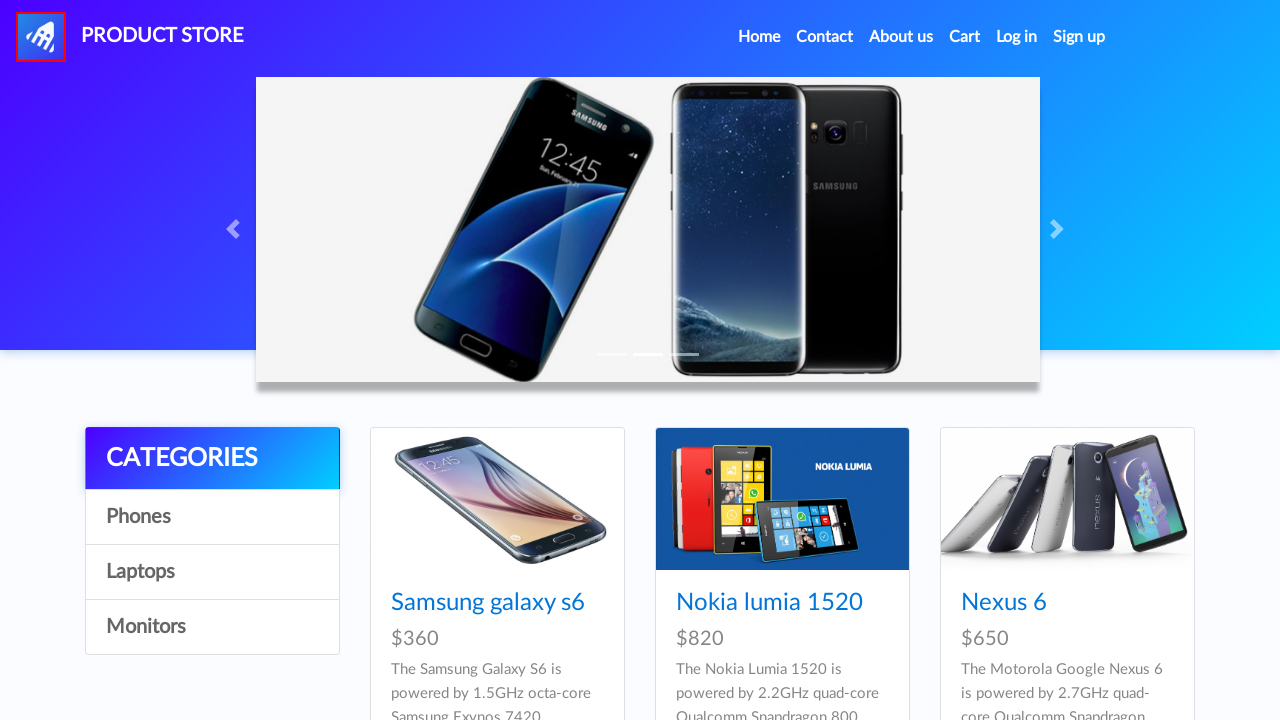